Tests a practice form by filling all required fields including name, email, gender, mobile number, date of birth, subjects, hobbies, address, state/city selection, and verifying successful form submission with a confirmation dialog.

Starting URL: https://demoqa.com/automation-practice-form

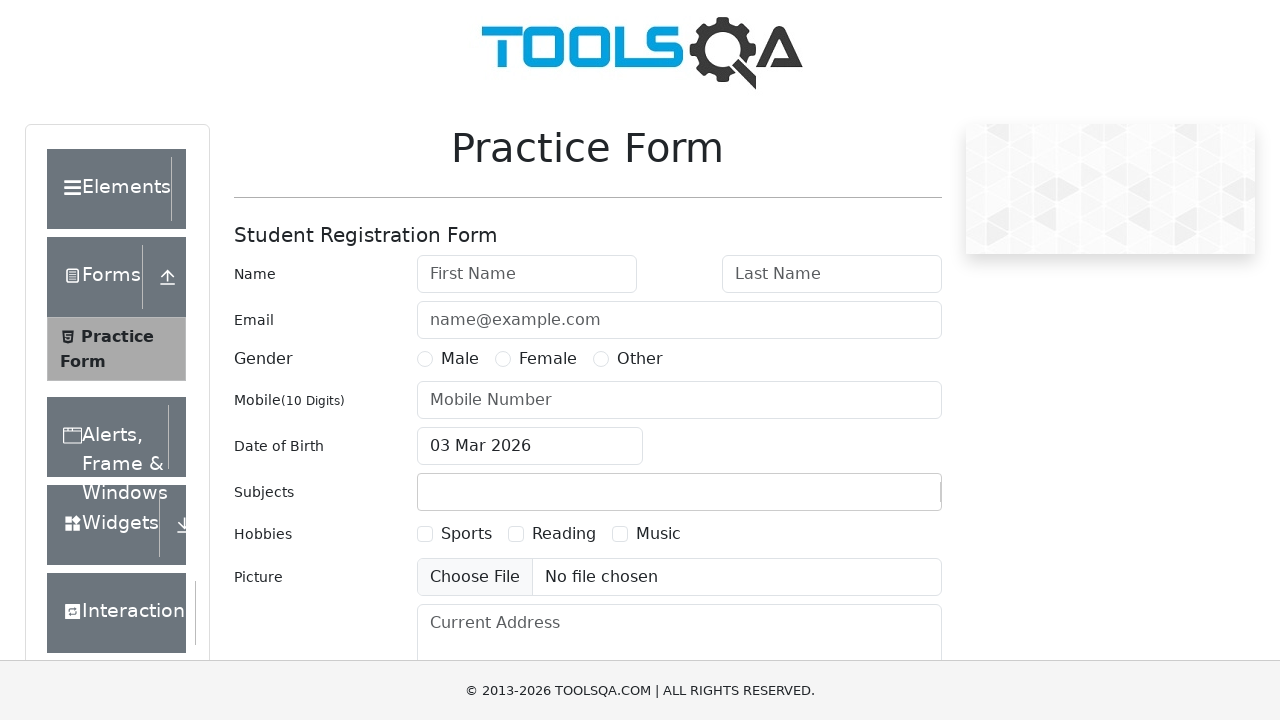

Filled first name with 'Marcus' on #firstName
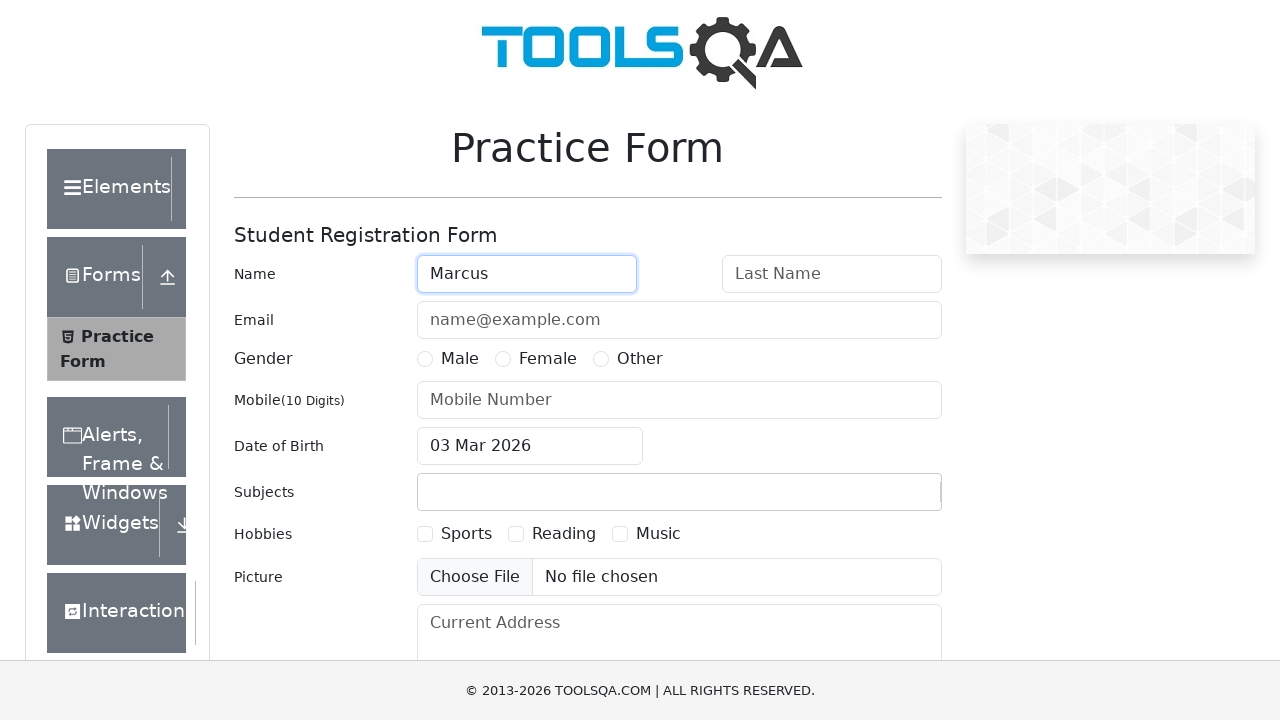

Filled last name with 'Thompson' on #lastName
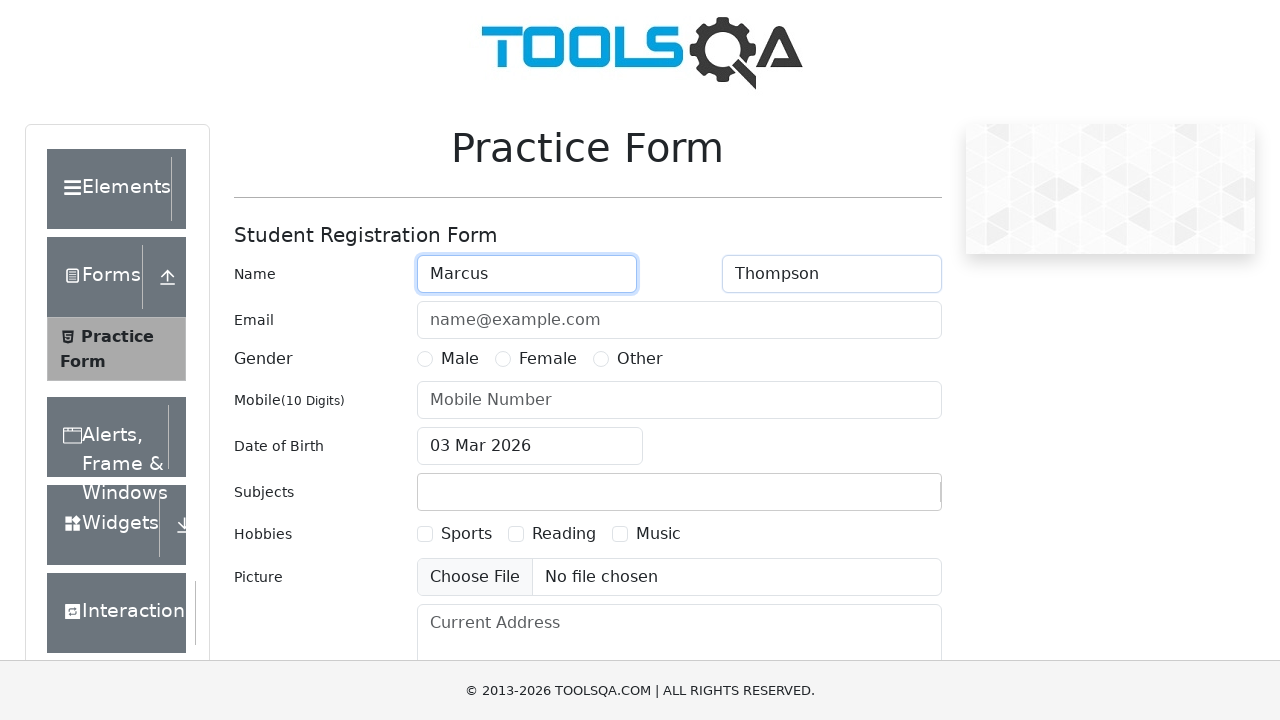

Filled email with 'marcus.thompson@gmail.com' on #userEmail
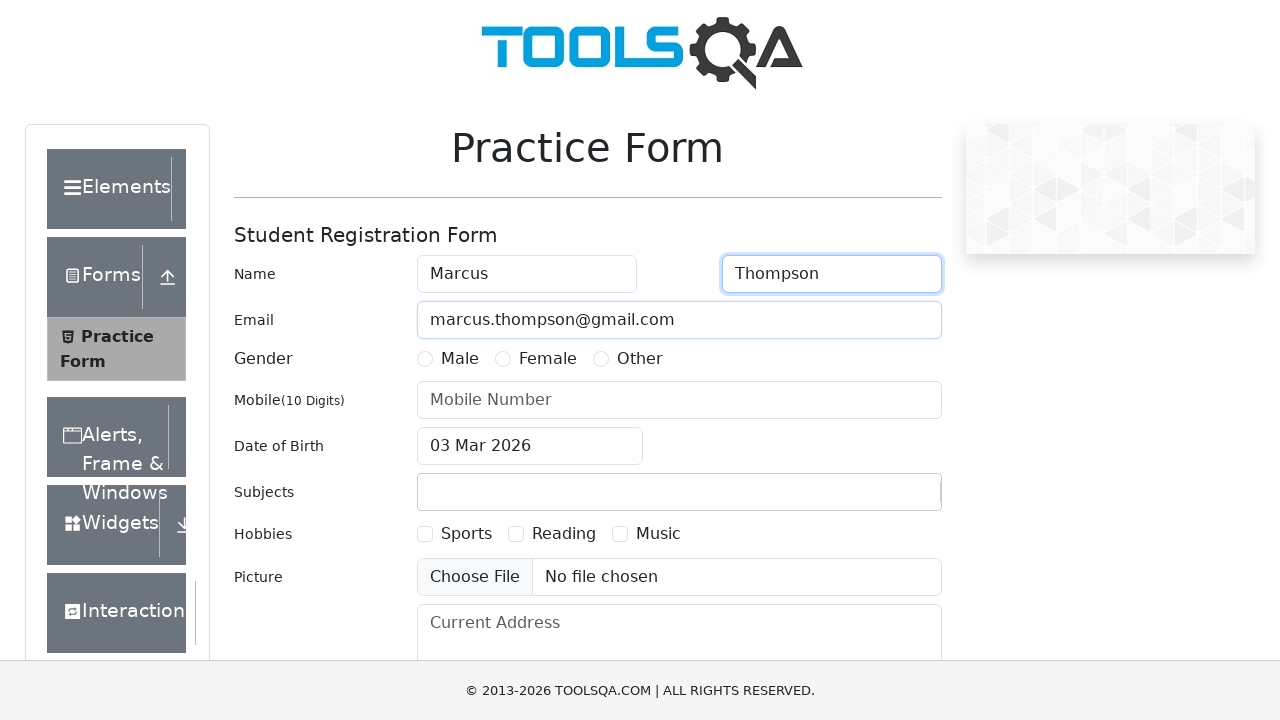

Selected 'Male' gender at (460, 359) on xpath=//label[text()='Male']
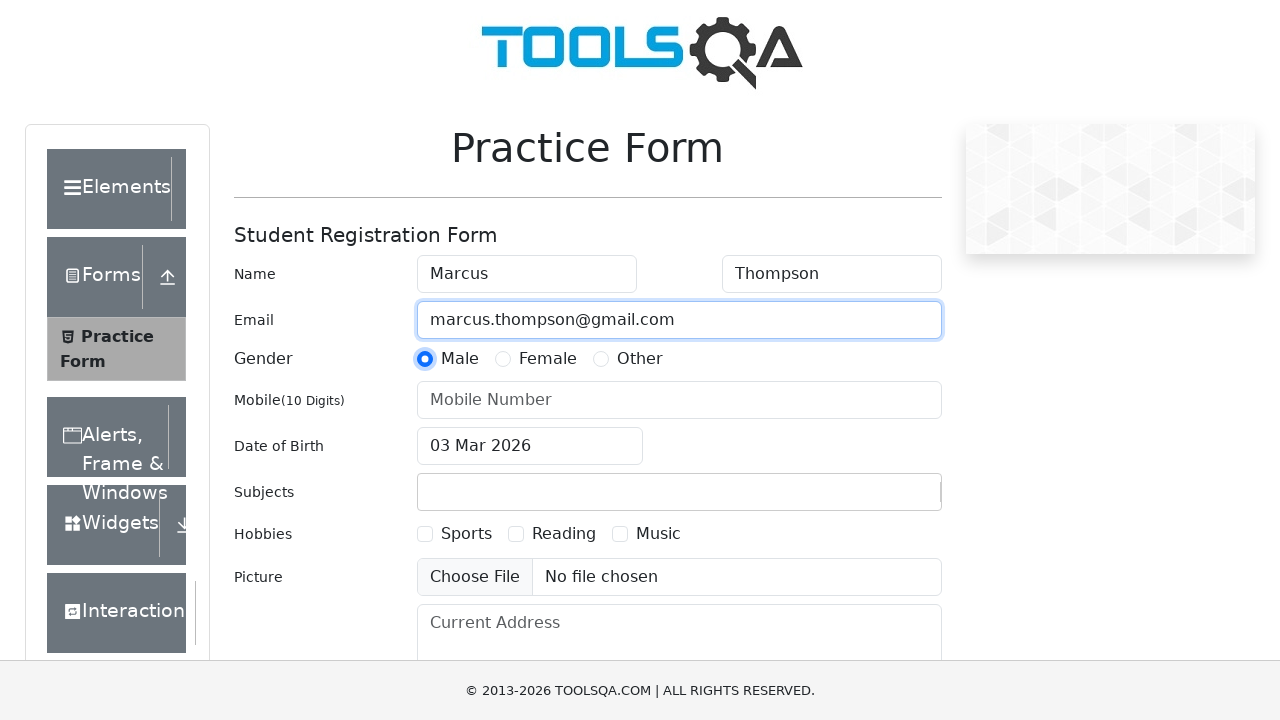

Filled mobile number with '7823456109' on #userNumber
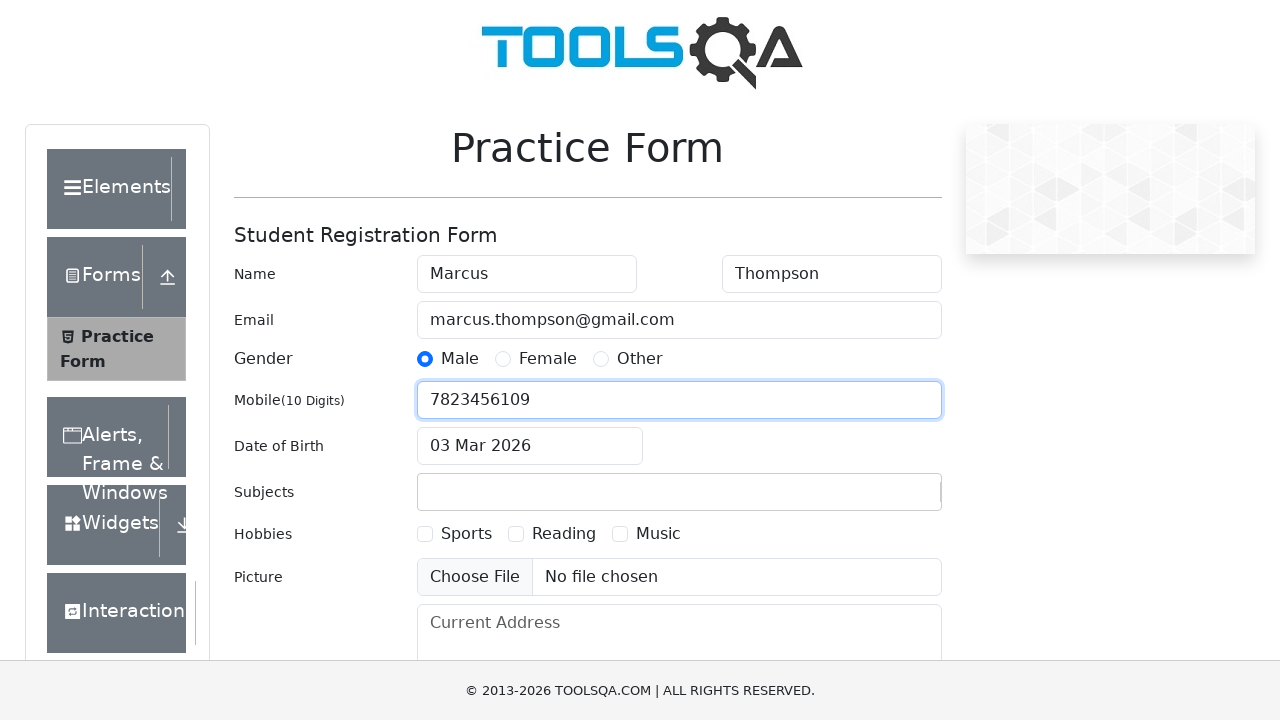

Filled date of birth with '22 Mar 1995' on #dateOfBirthInput
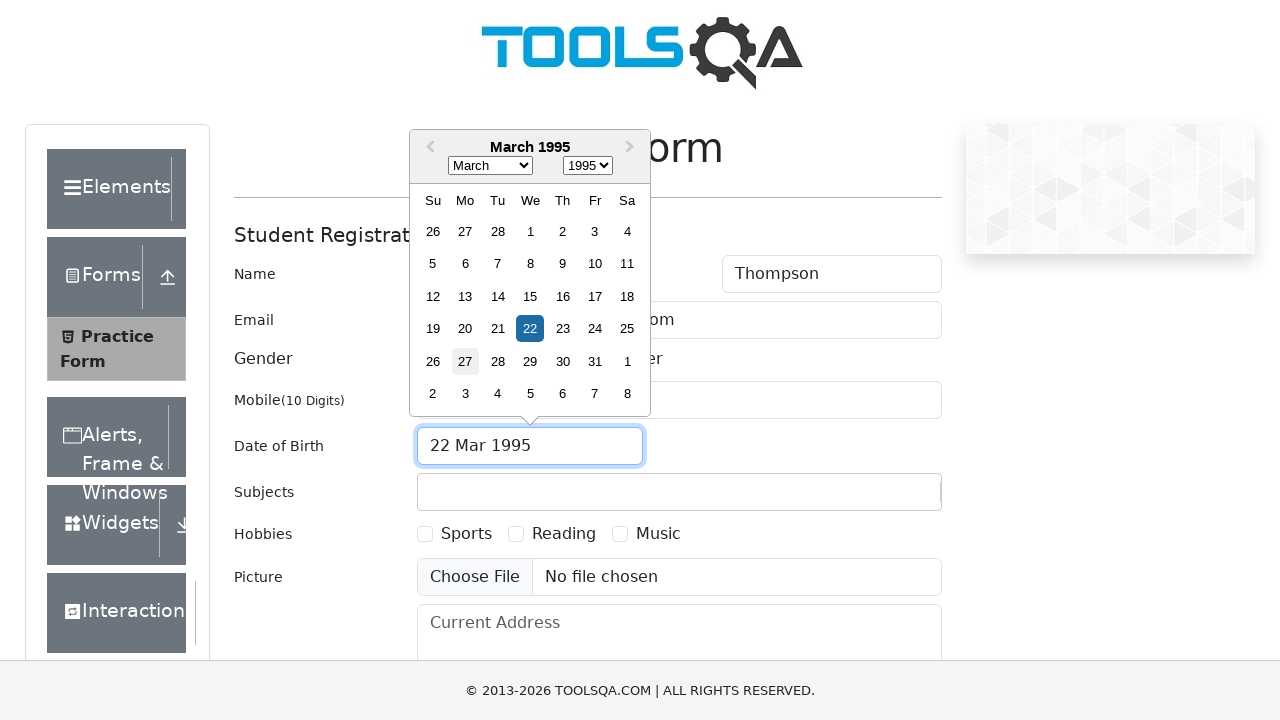

Filled first subject field with 'Physics' on #subjectsInput
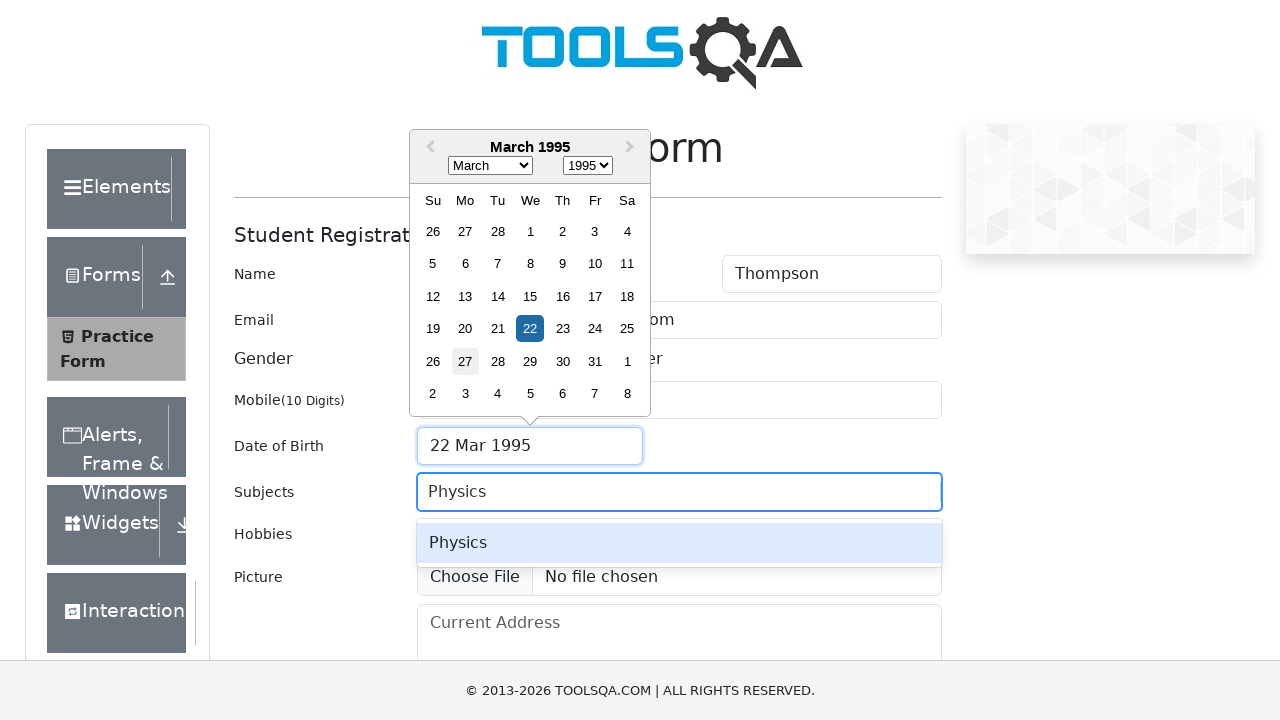

Pressed Enter to confirm first subject 'Physics'
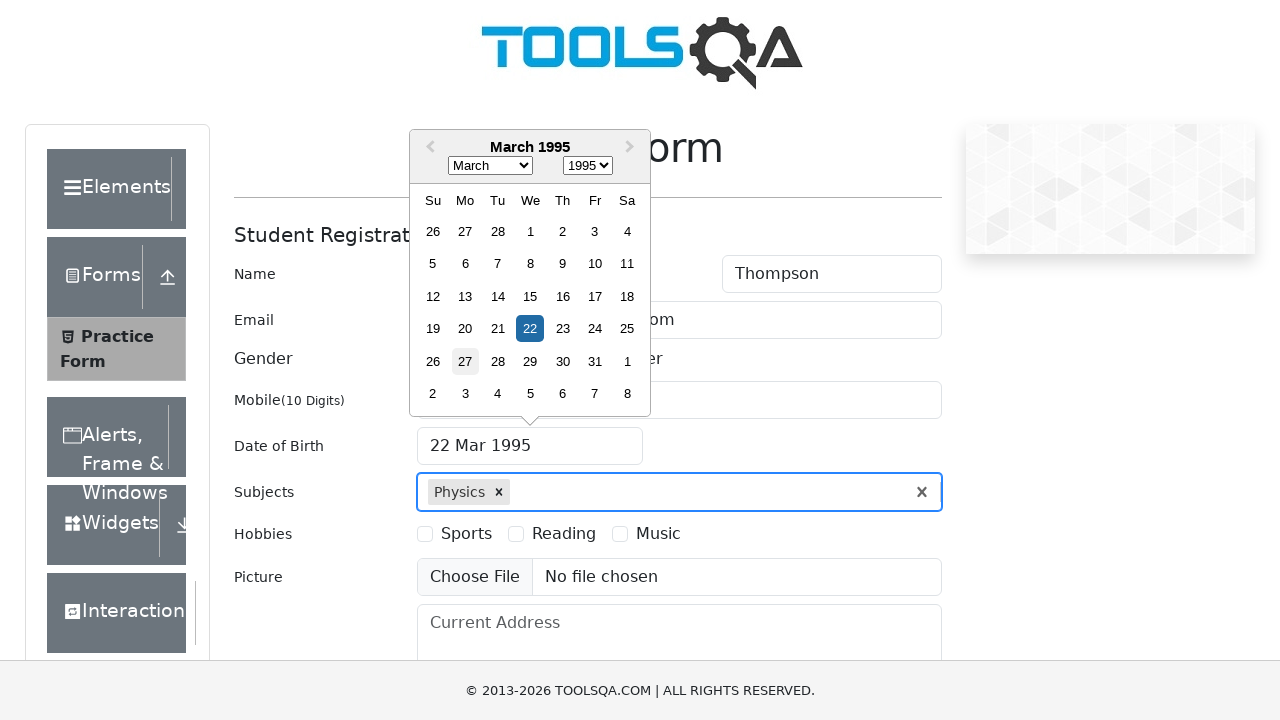

Filled second subject field with 'Chemistry' on #subjectsInput
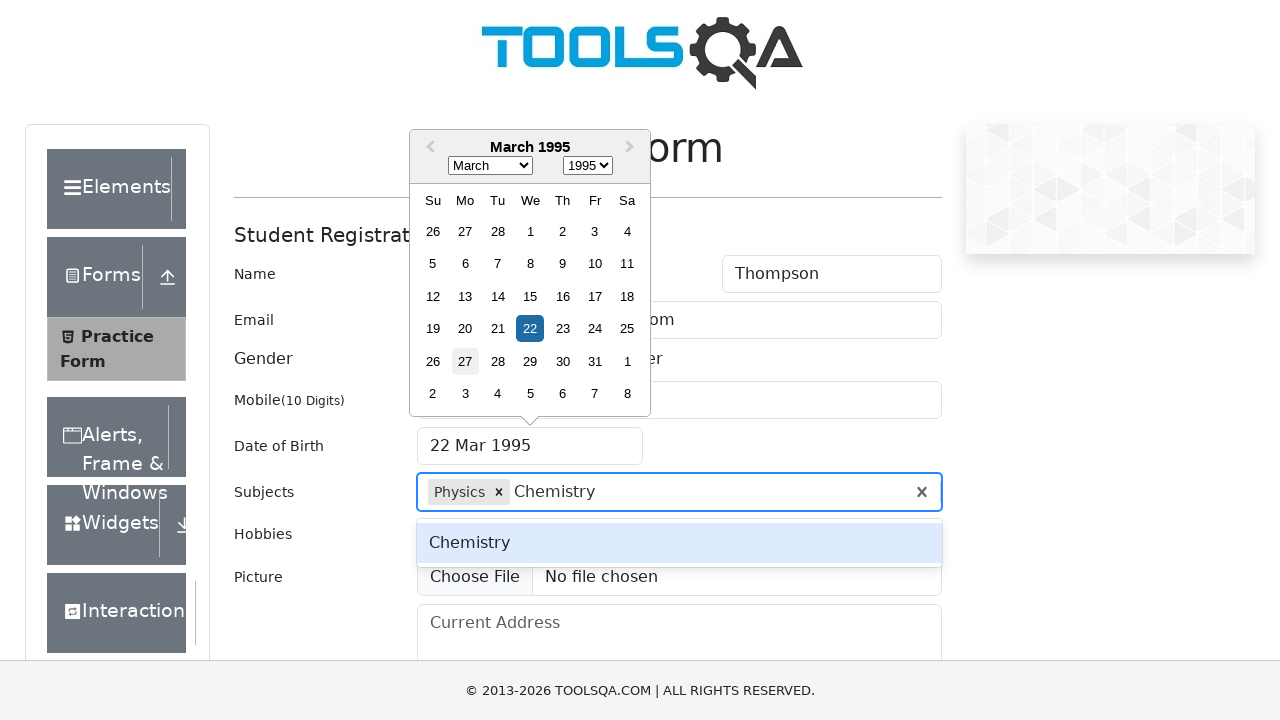

Pressed Enter to confirm second subject 'Chemistry'
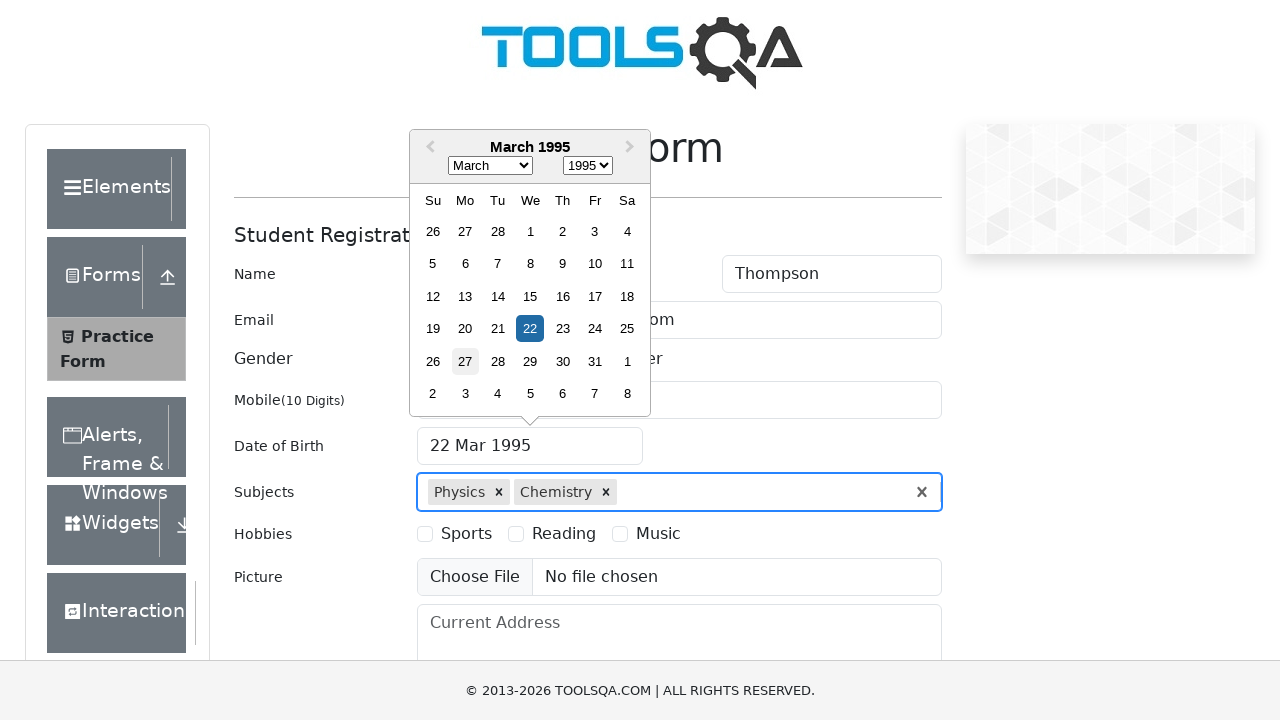

Selected 'Sports' hobby at (466, 534) on xpath=//label[text()='Sports']
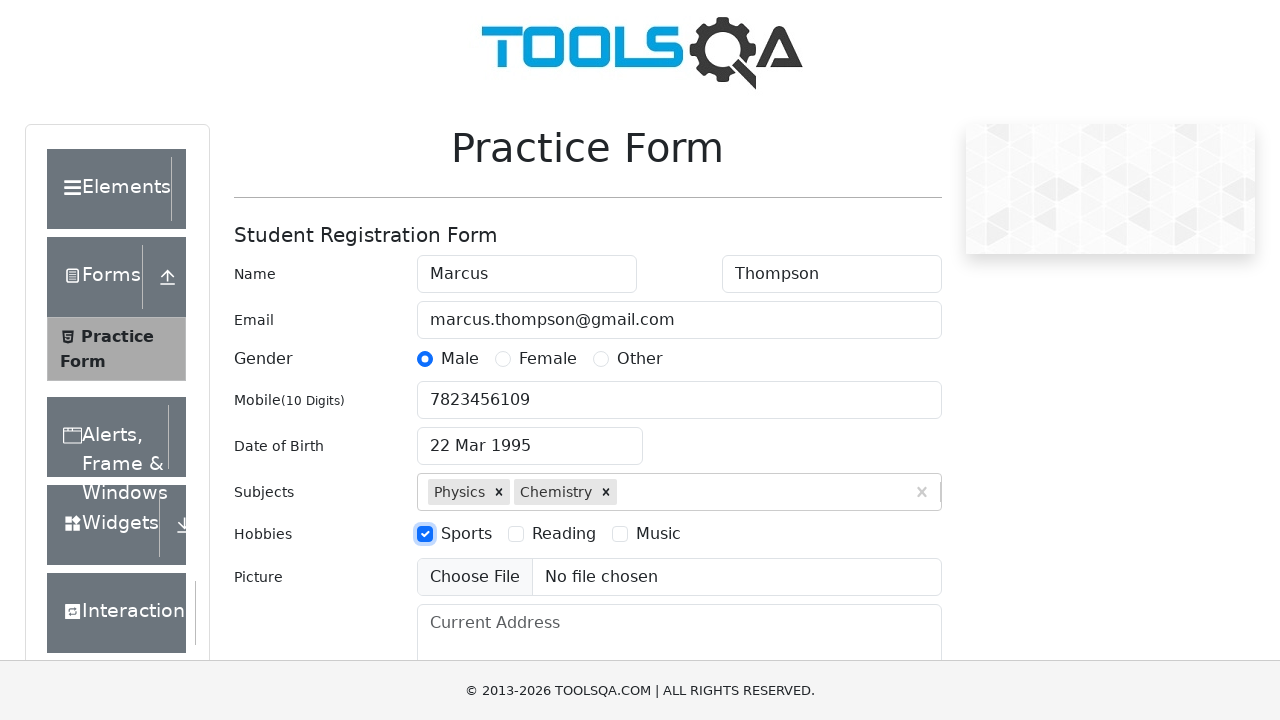

Filled address with '123 Oak Street, Downtown' on #currentAddress
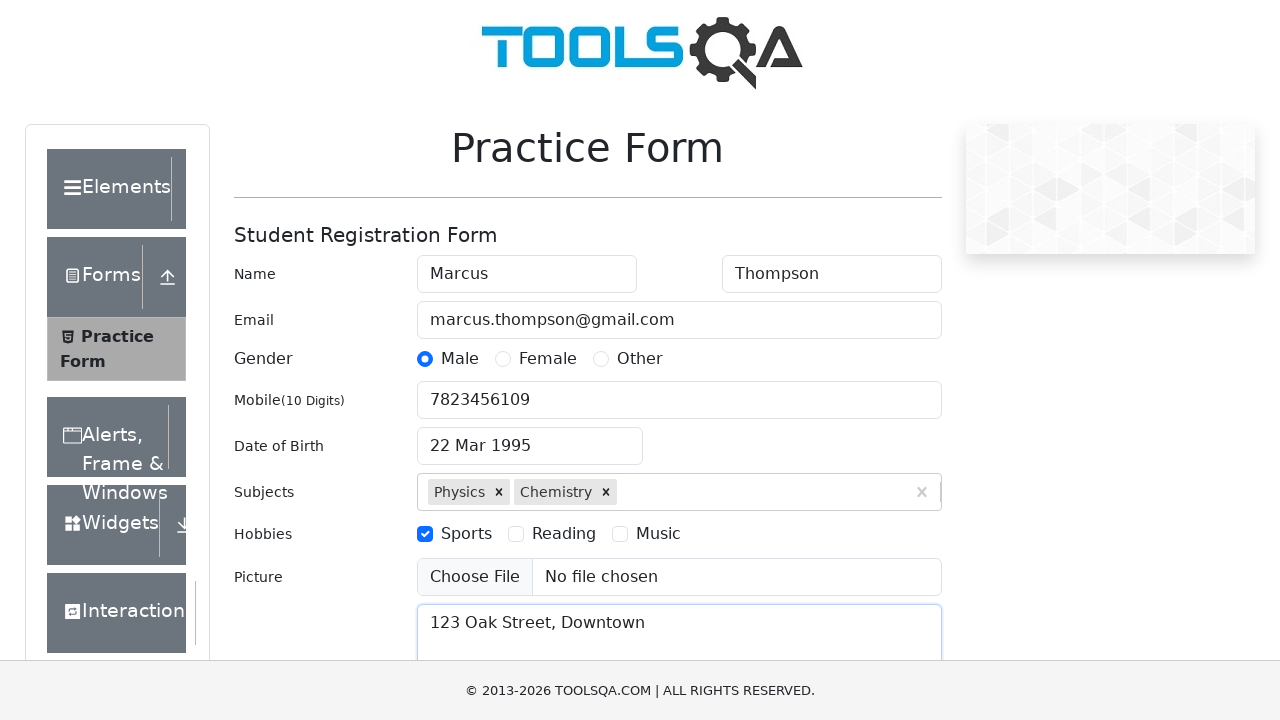

Clicked state dropdown at (527, 437) on #state
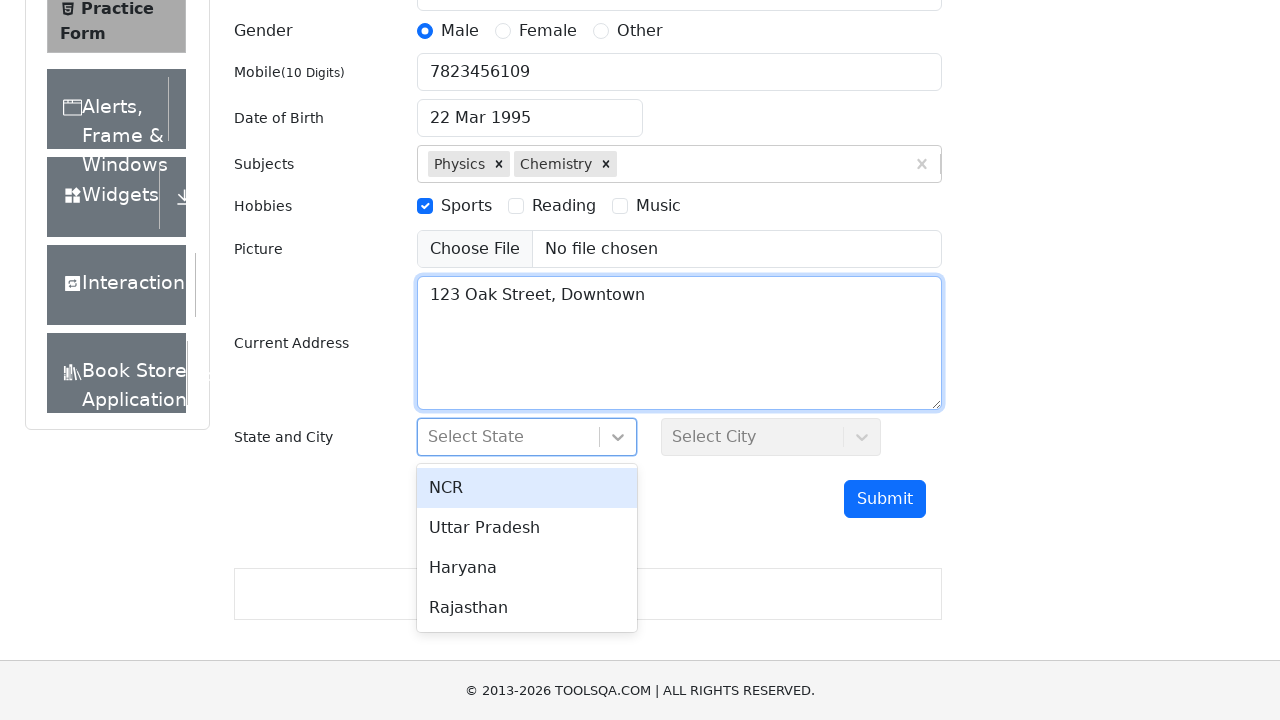

Selected 'Haryana' as state at (527, 568) on xpath=//div[text()='Haryana']
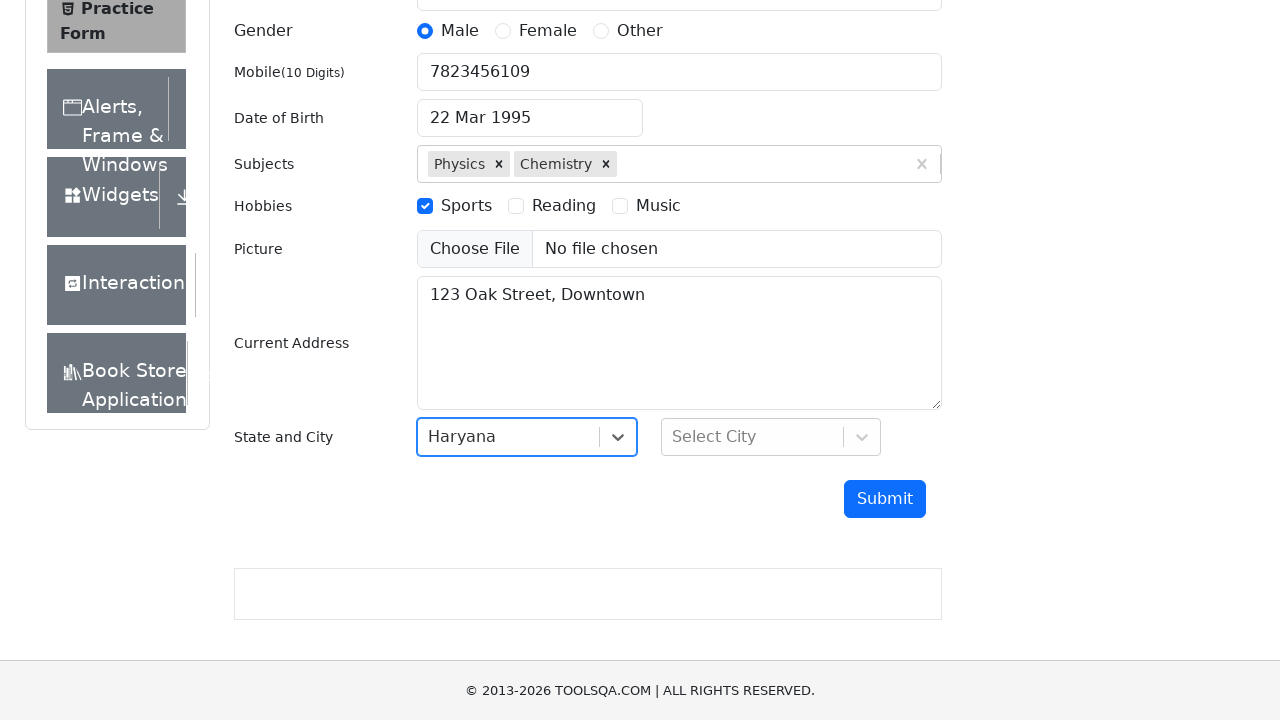

Clicked city dropdown at (771, 437) on #city
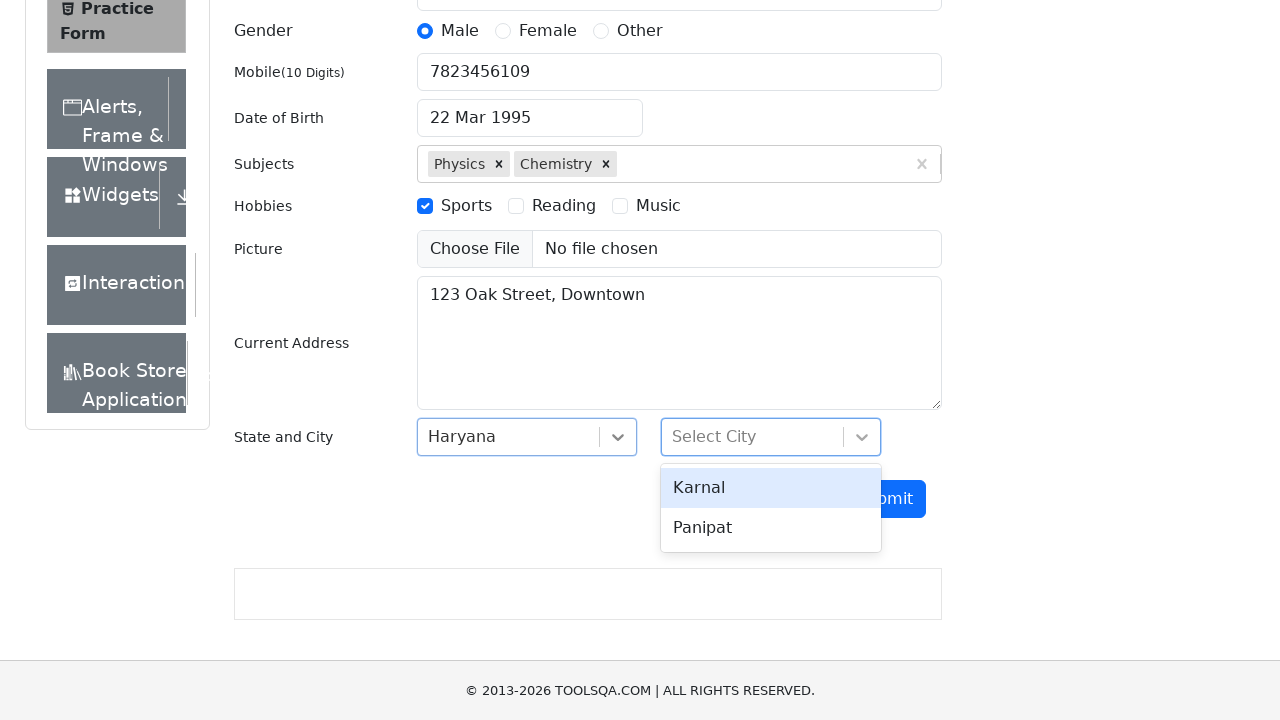

Selected 'Panipat' as city at (771, 528) on xpath=//div[text()='Panipat']
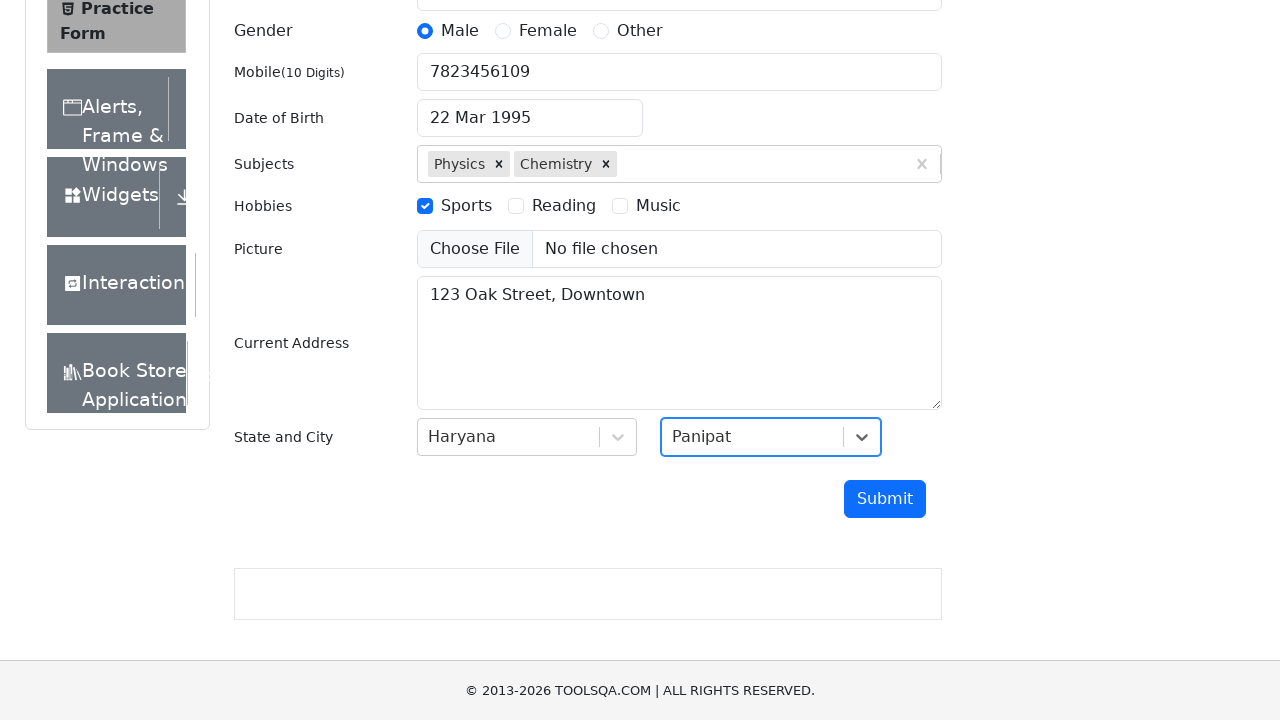

Clicked submit button to submit the form at (885, 499) on xpath=//button[@type='submit']
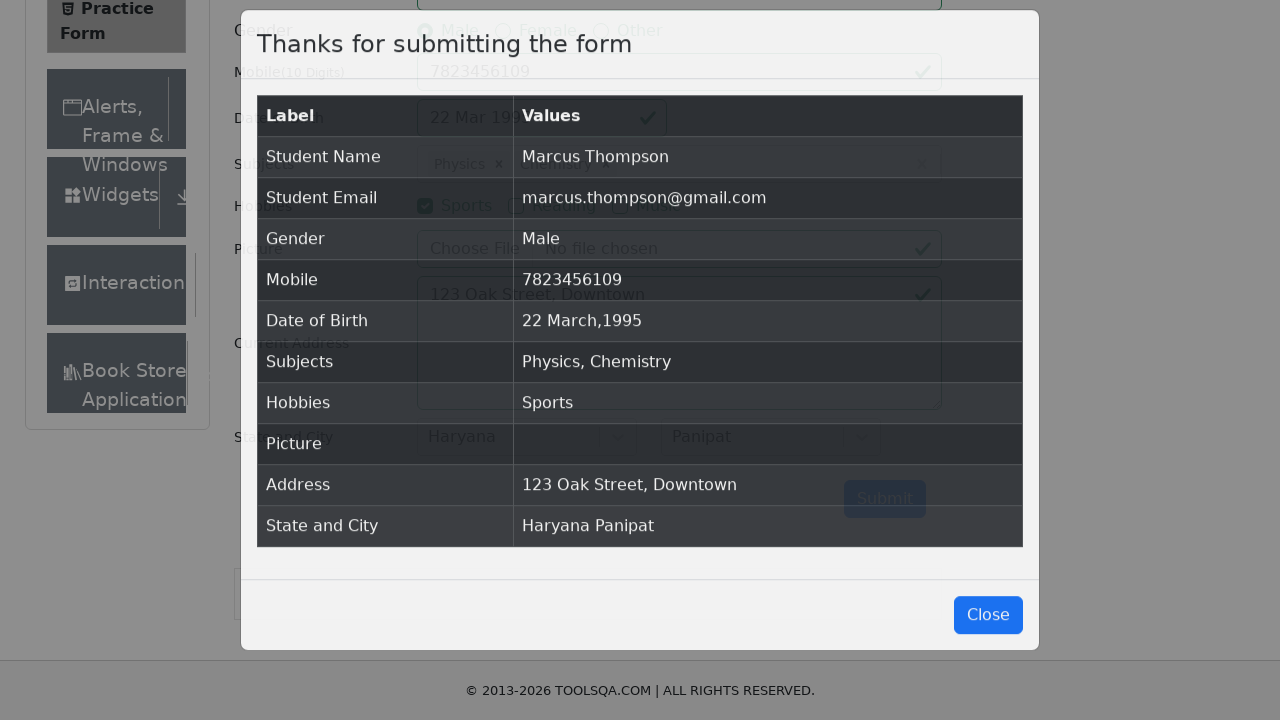

Confirmation dialog appeared after form submission
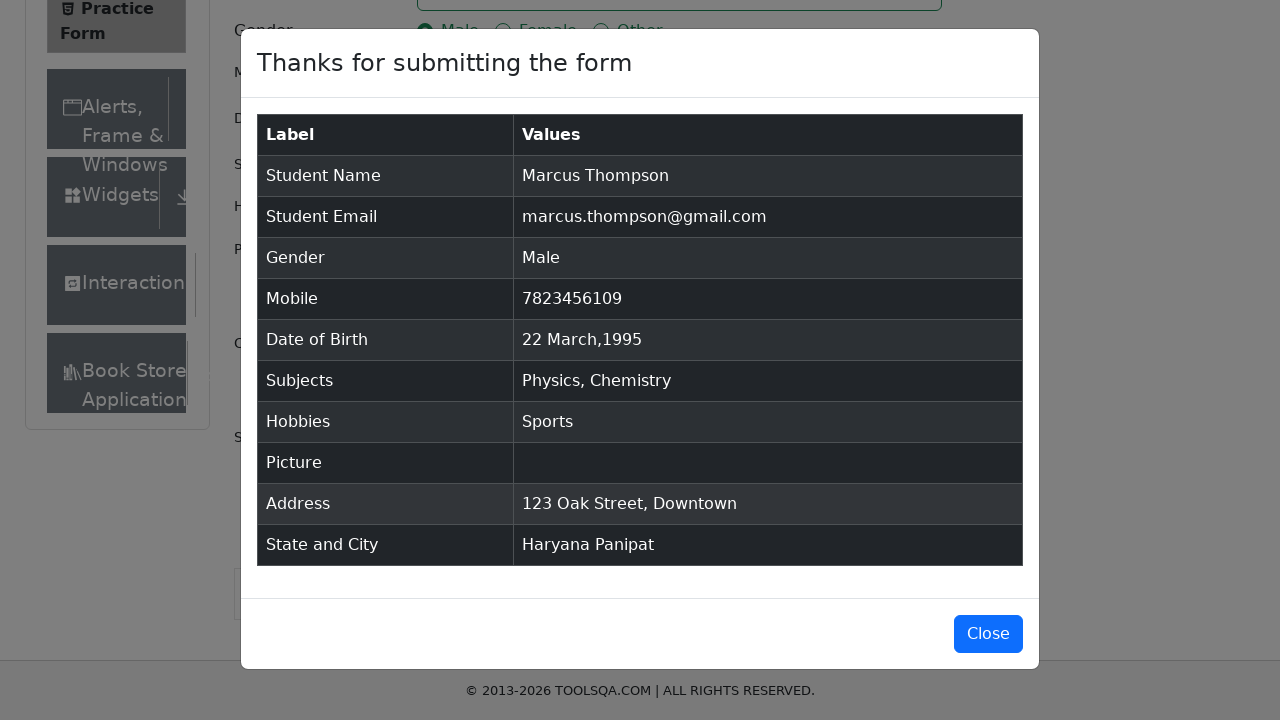

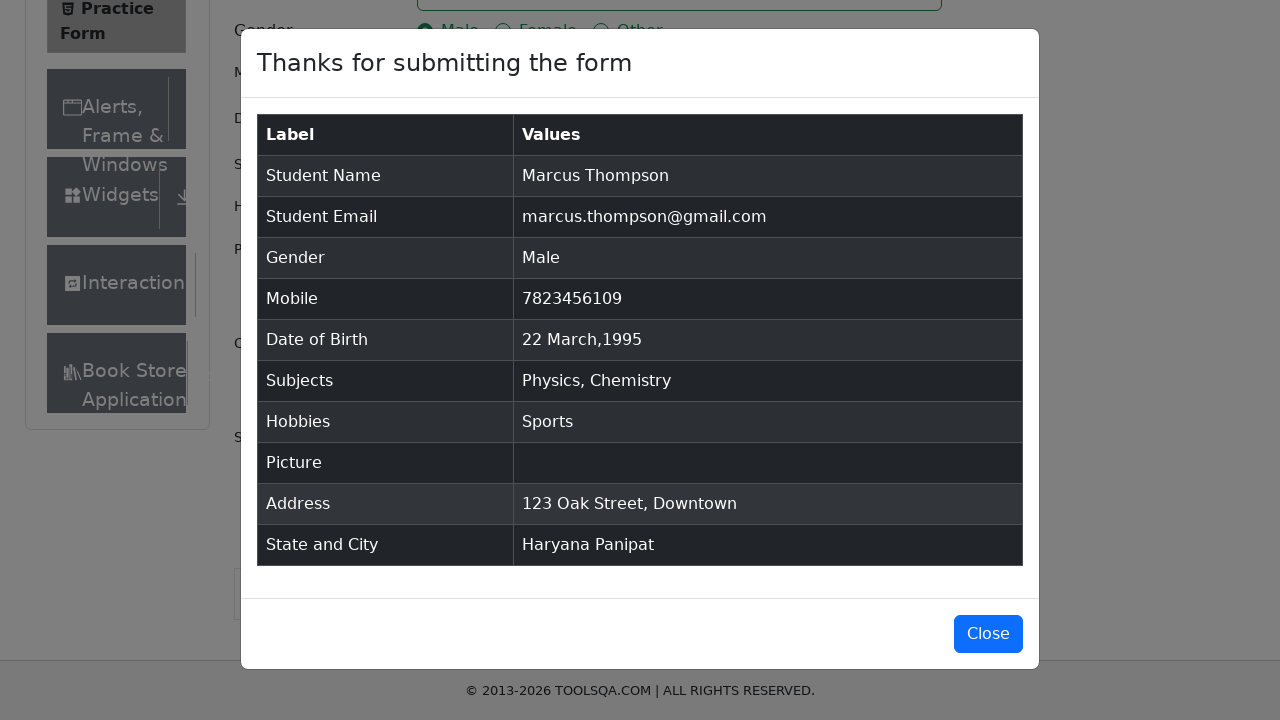